Navigates to a YouTube video and retrieves the video duration using JavaScript

Starting URL: https://www.youtube.com/watch?v=5FUdrBq-WFo

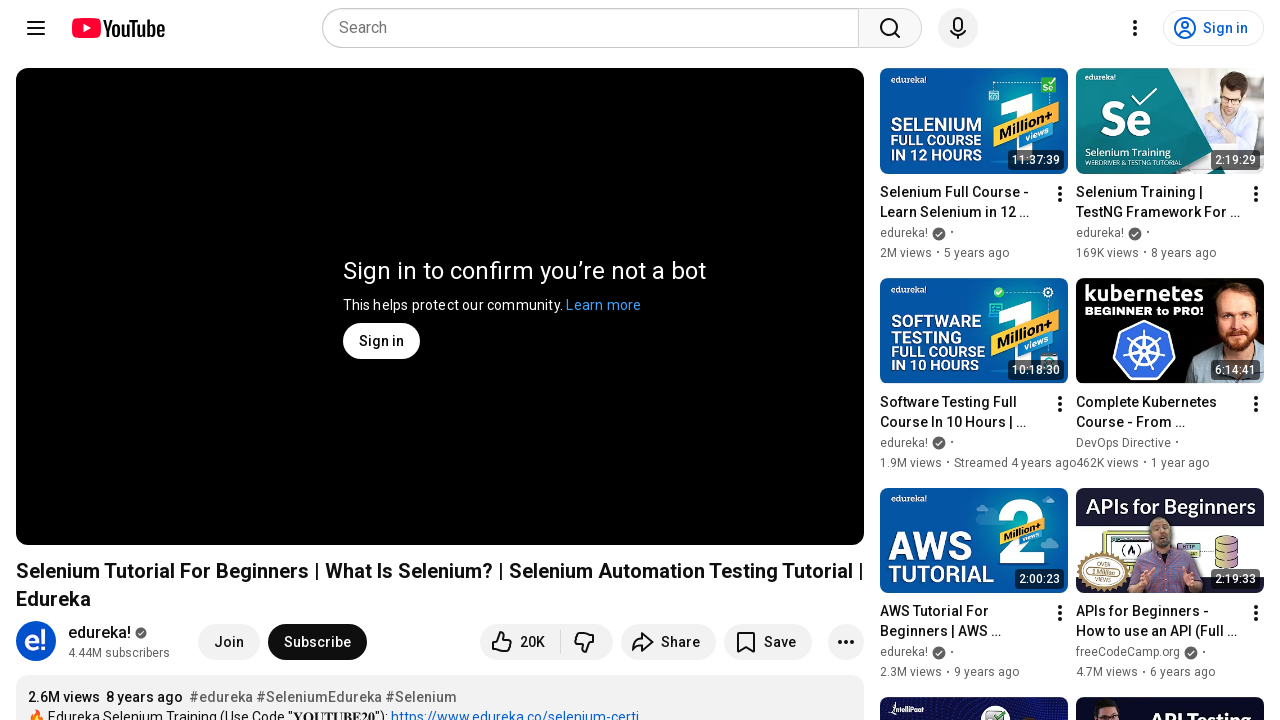

Navigated to YouTube video page
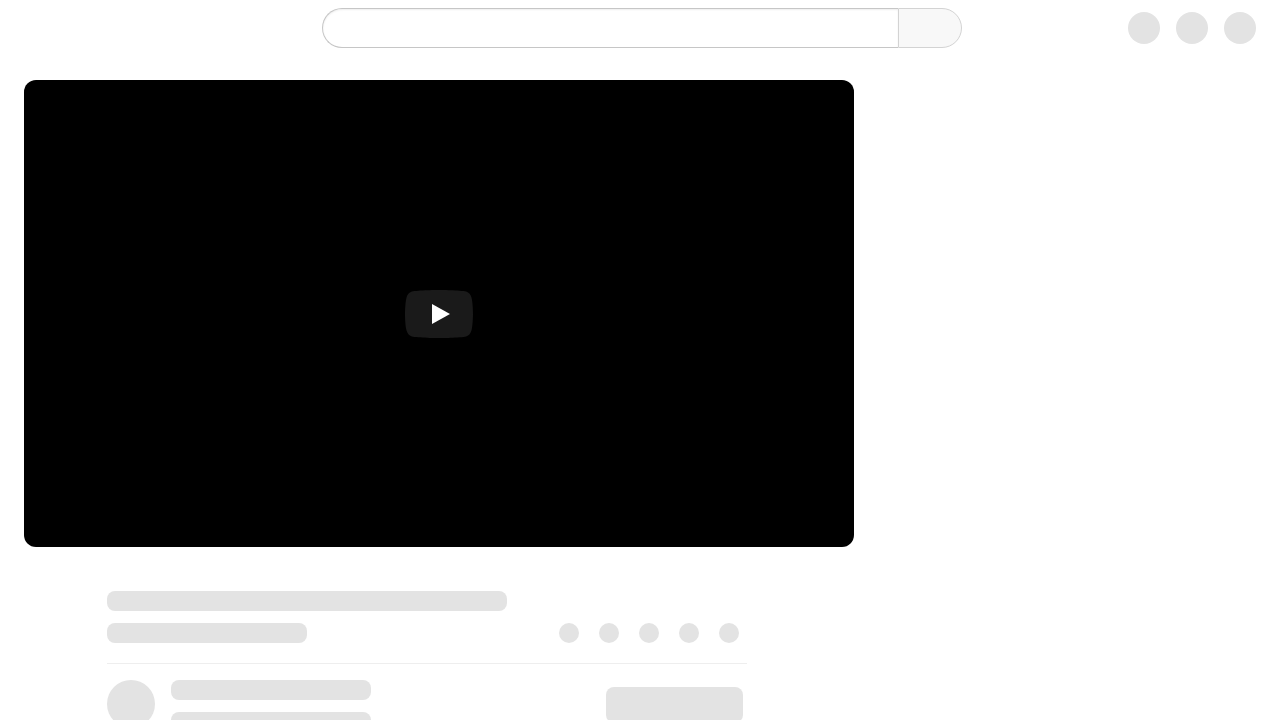

Waited 5 seconds for video to load
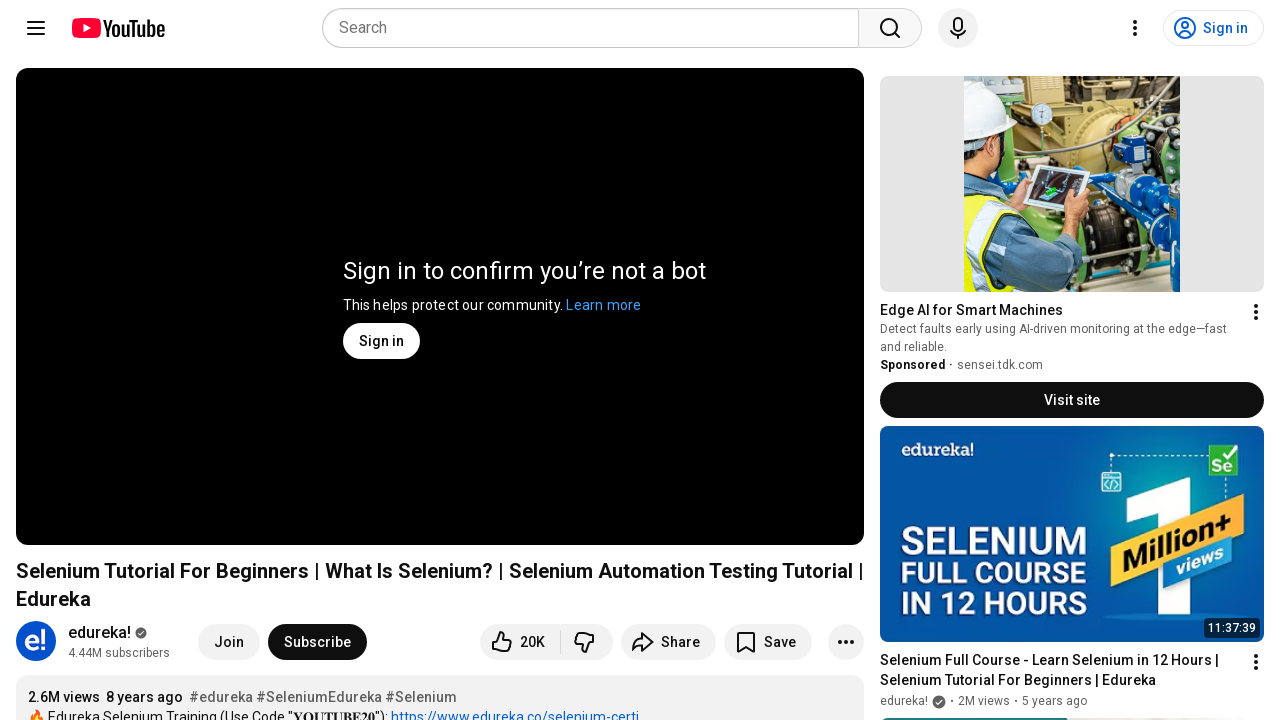

Retrieved video duration using JavaScript: nan seconds
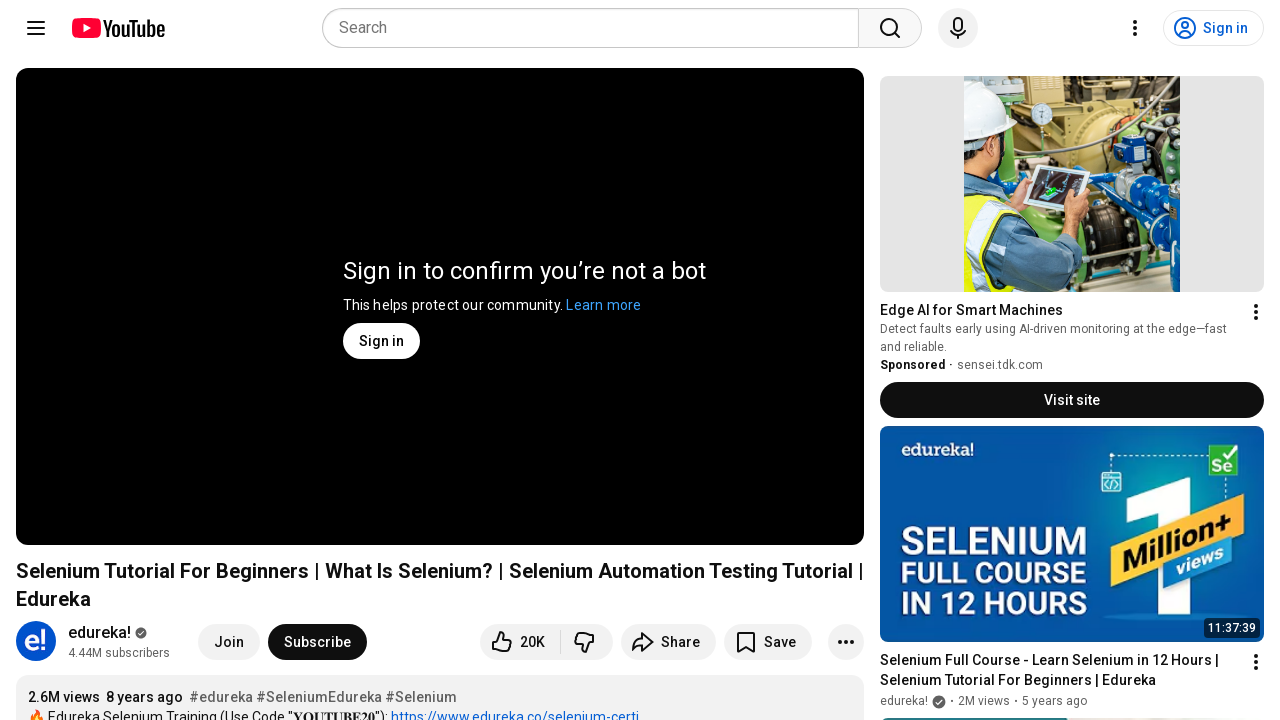

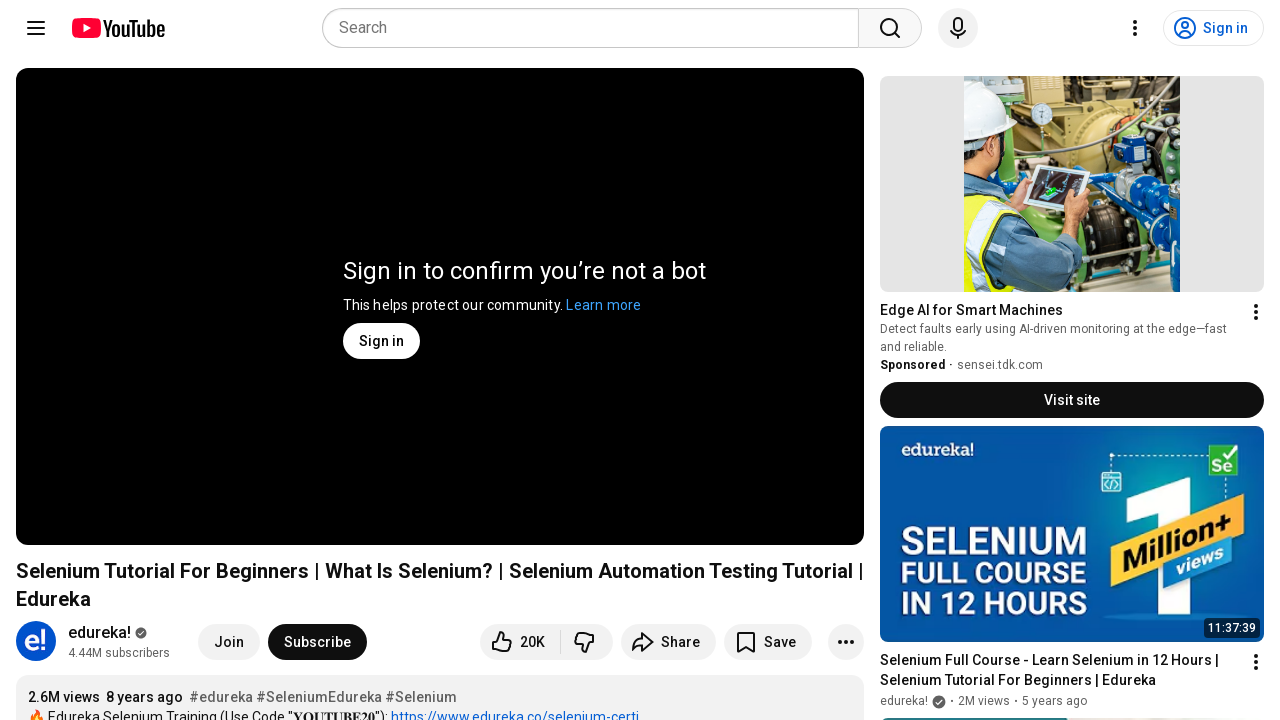